Tests drag and drop functionality by dragging a draggable element to a droppable target element within an iframe

Starting URL: https://jqueryui.com/droppable/

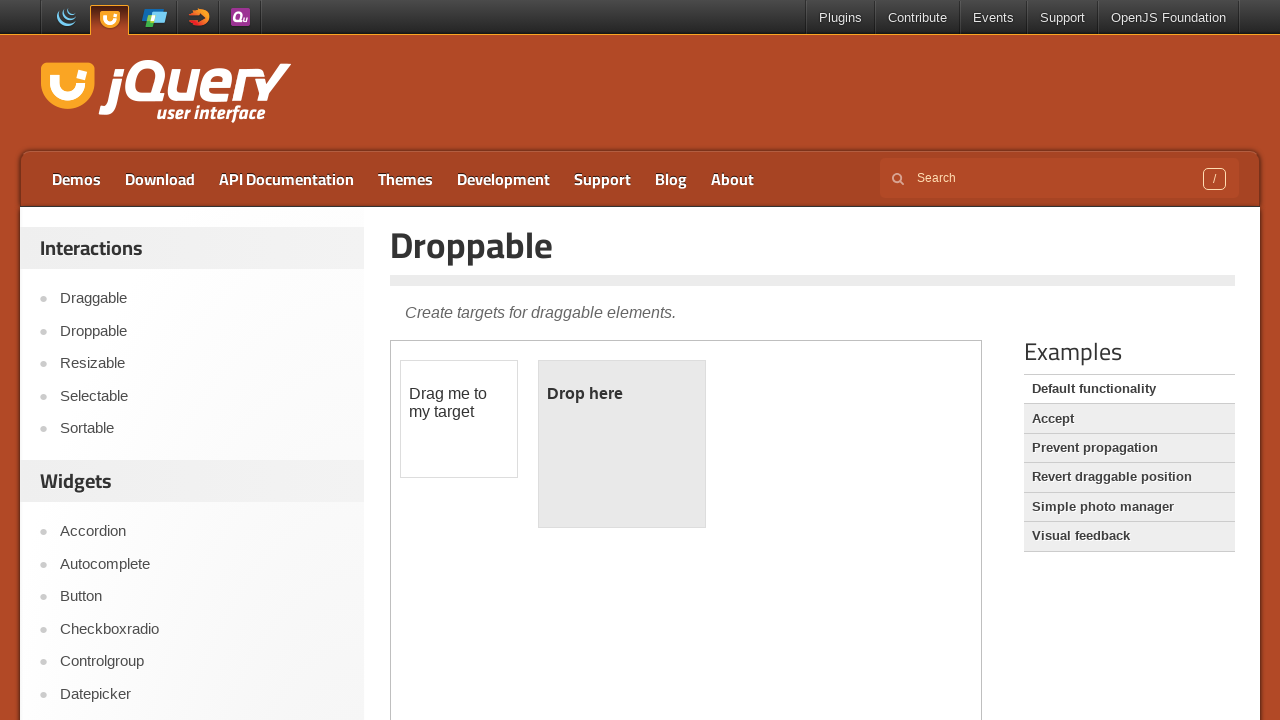

Navigated to jQuery UI droppable demo page
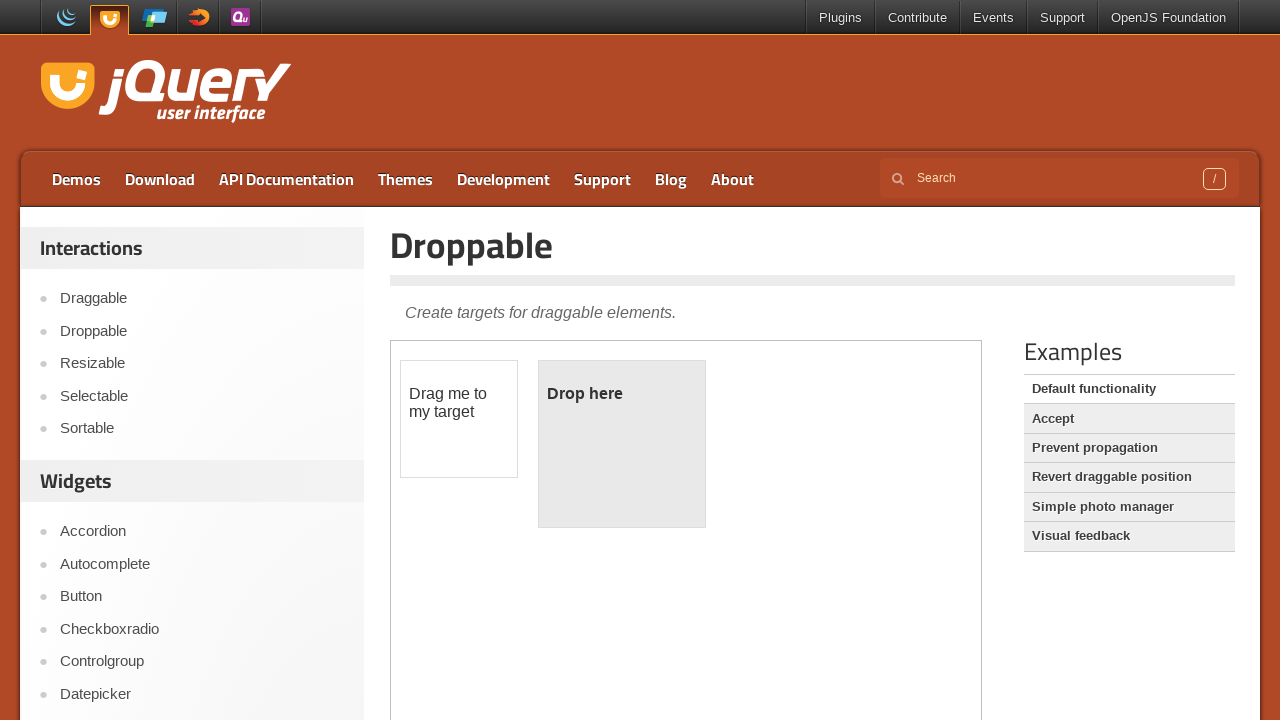

Located iframe containing drag and drop demo
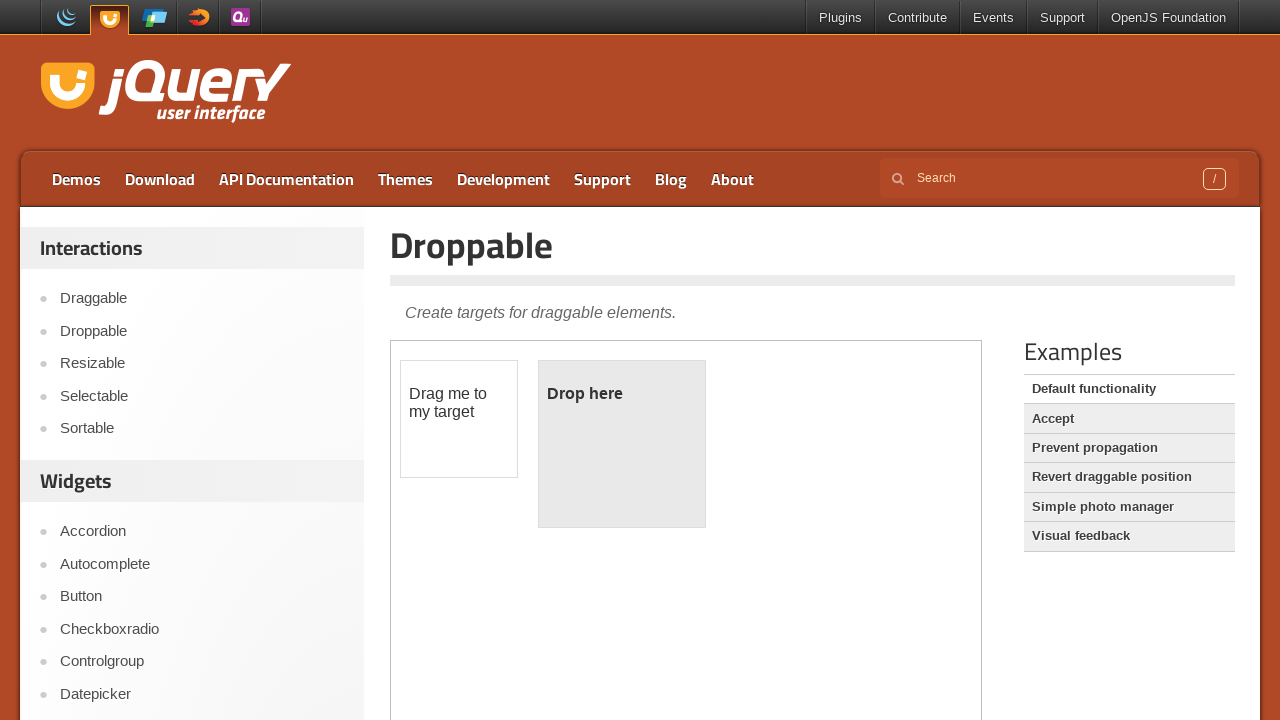

Located draggable element within iframe
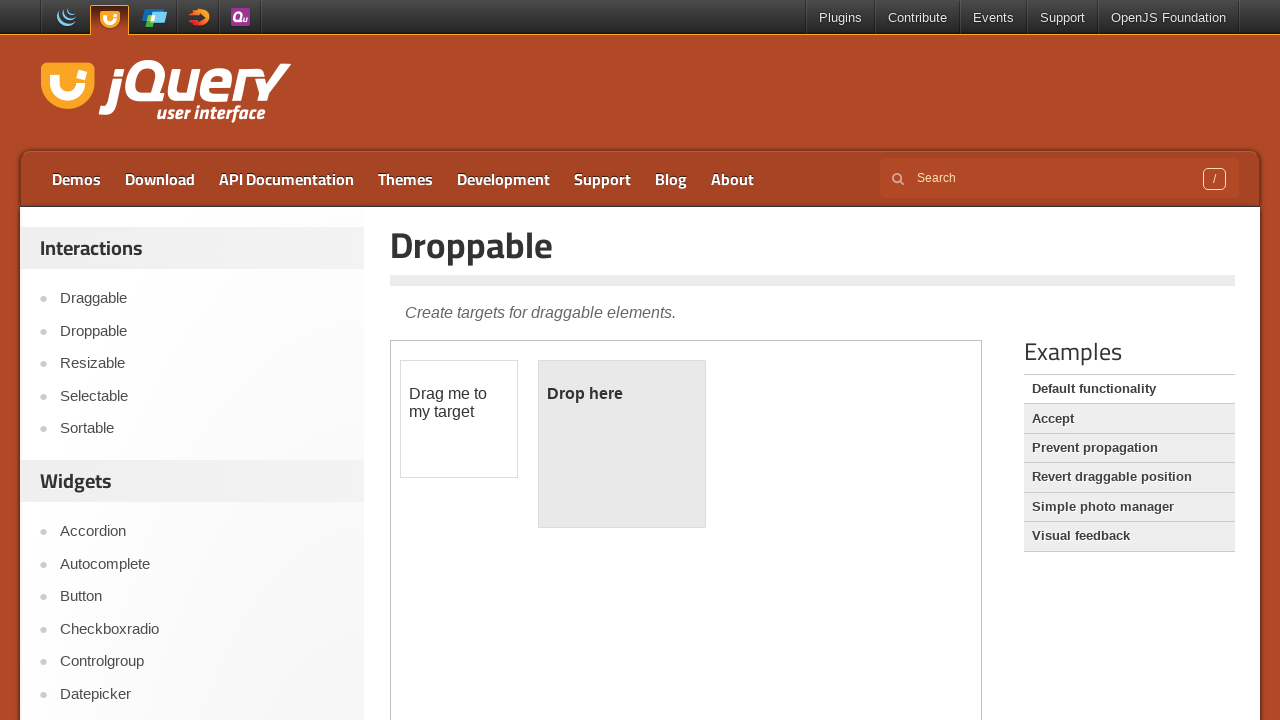

Located droppable target element within iframe
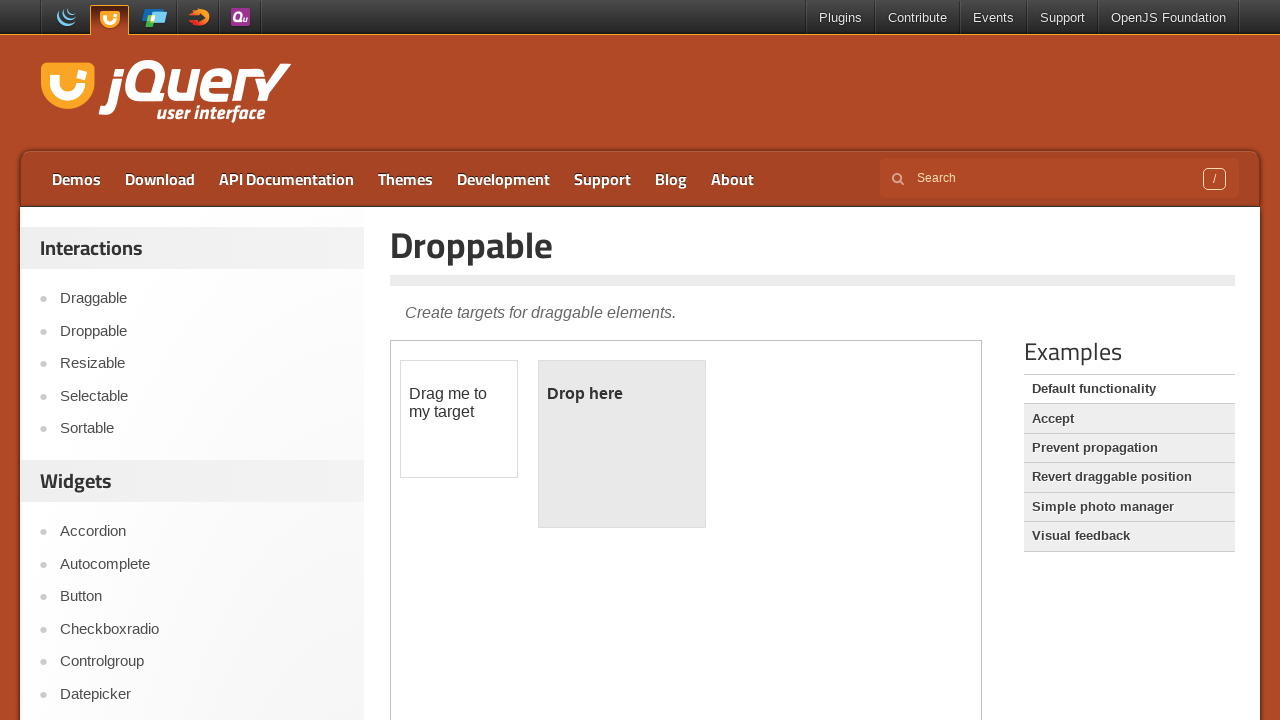

Dragged element to target and completed drop action at (622, 444)
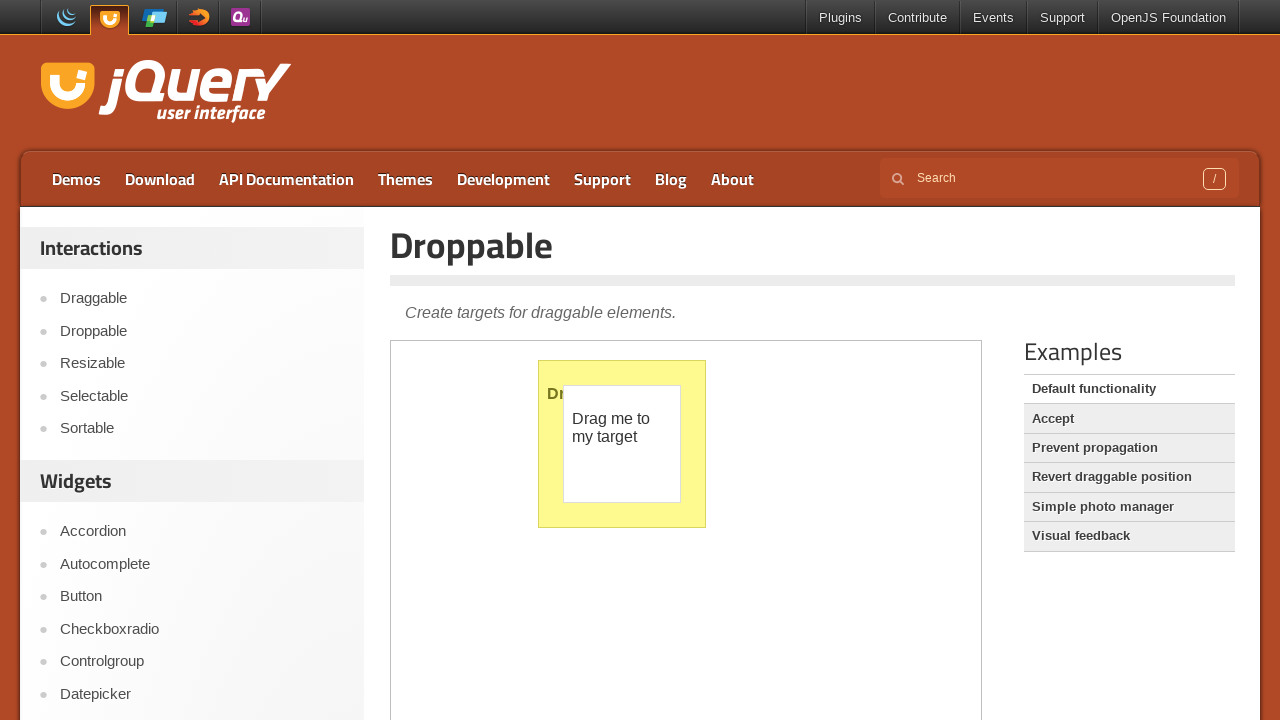

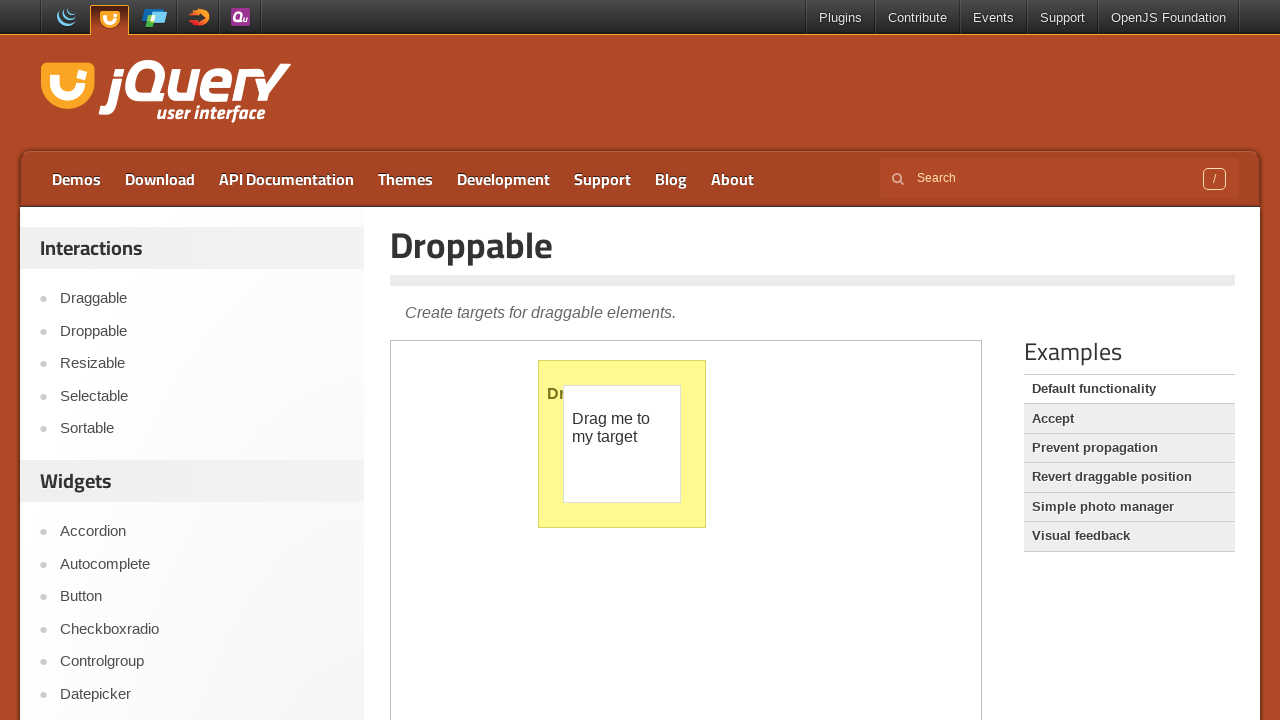